Tests checkbox functionality on a practice automation page by clicking all checkboxes and verifying each one becomes selected.

Starting URL: https://rahulshettyacademy.com/AutomationPractice/

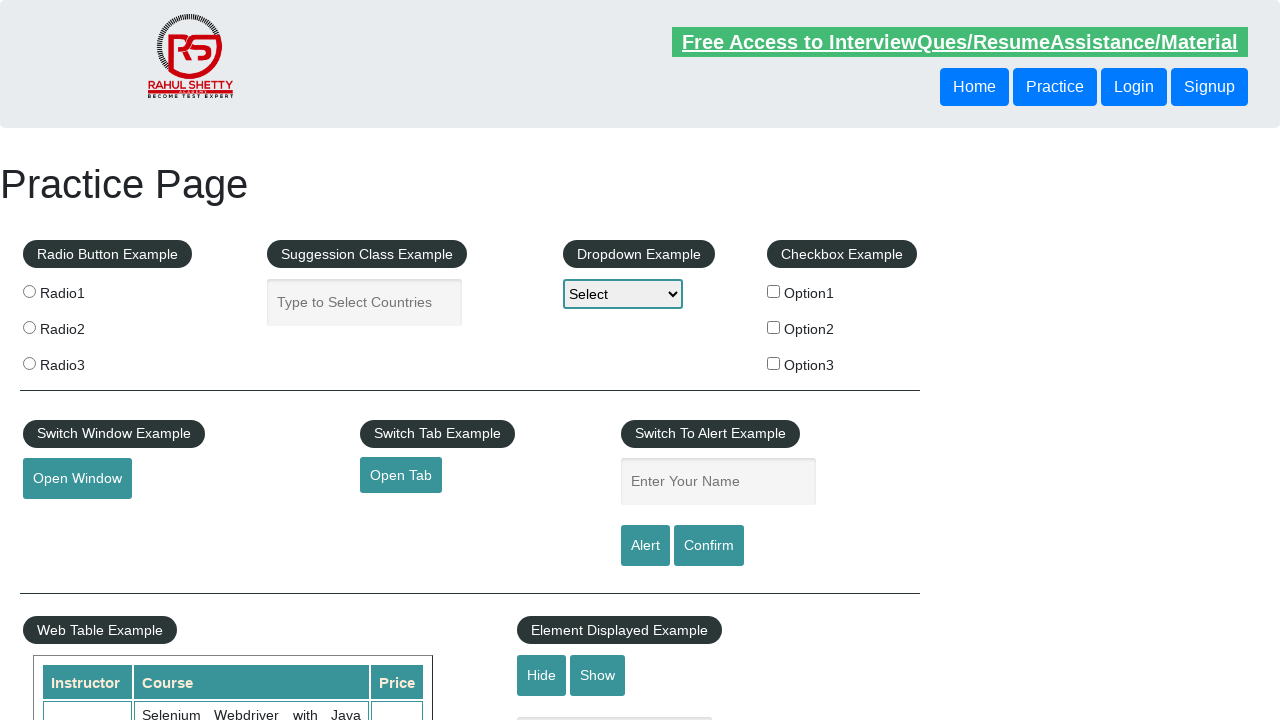

Waited for checkboxes to load on the page
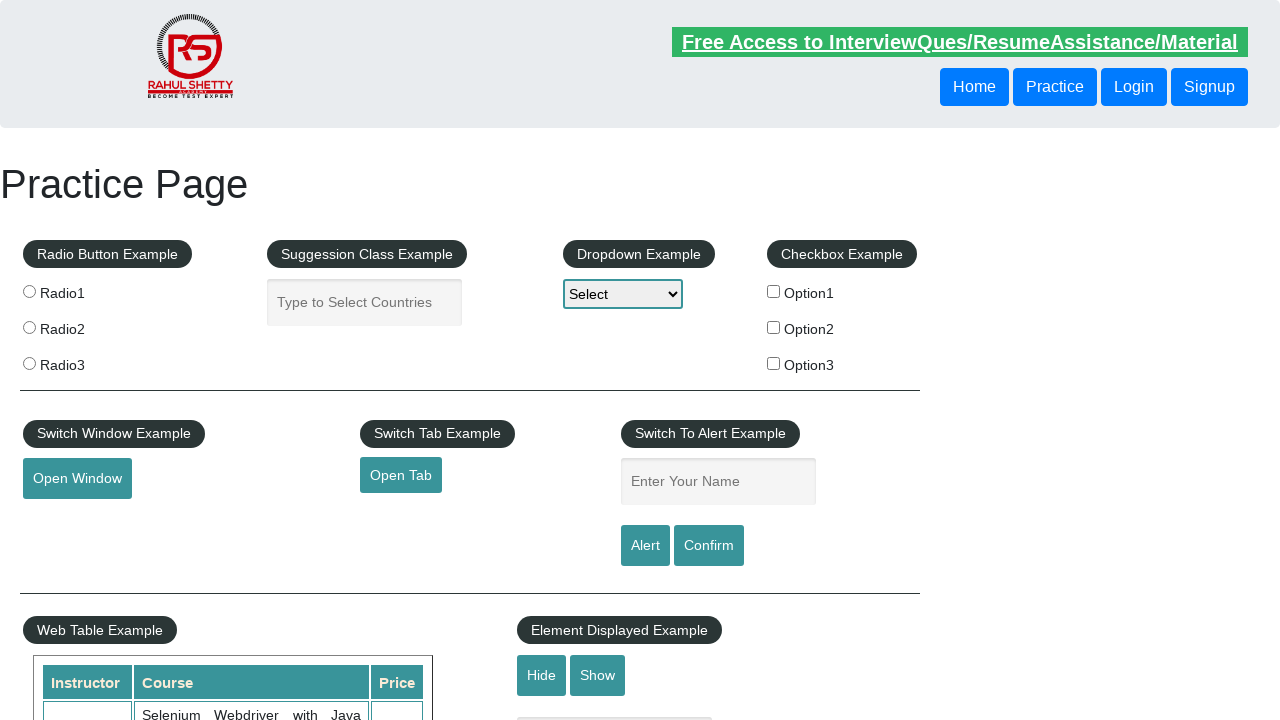

Located all checkboxes on the page
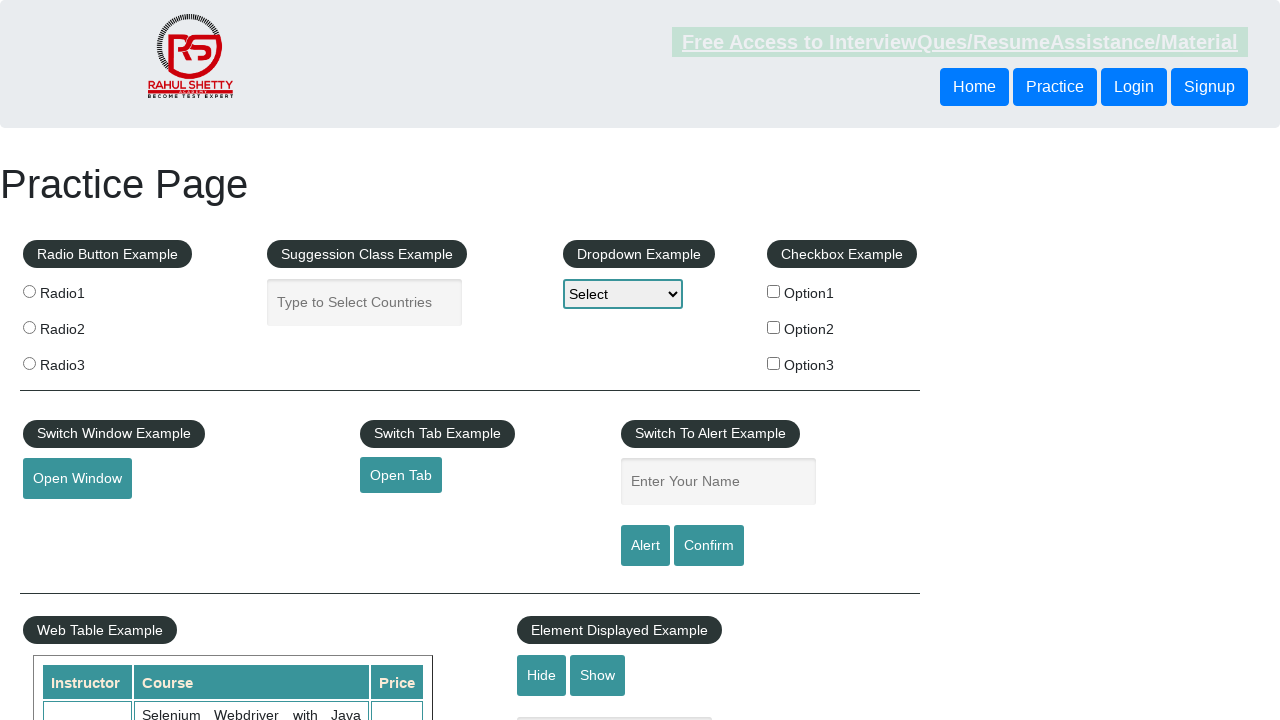

Found 3 checkboxes on the page
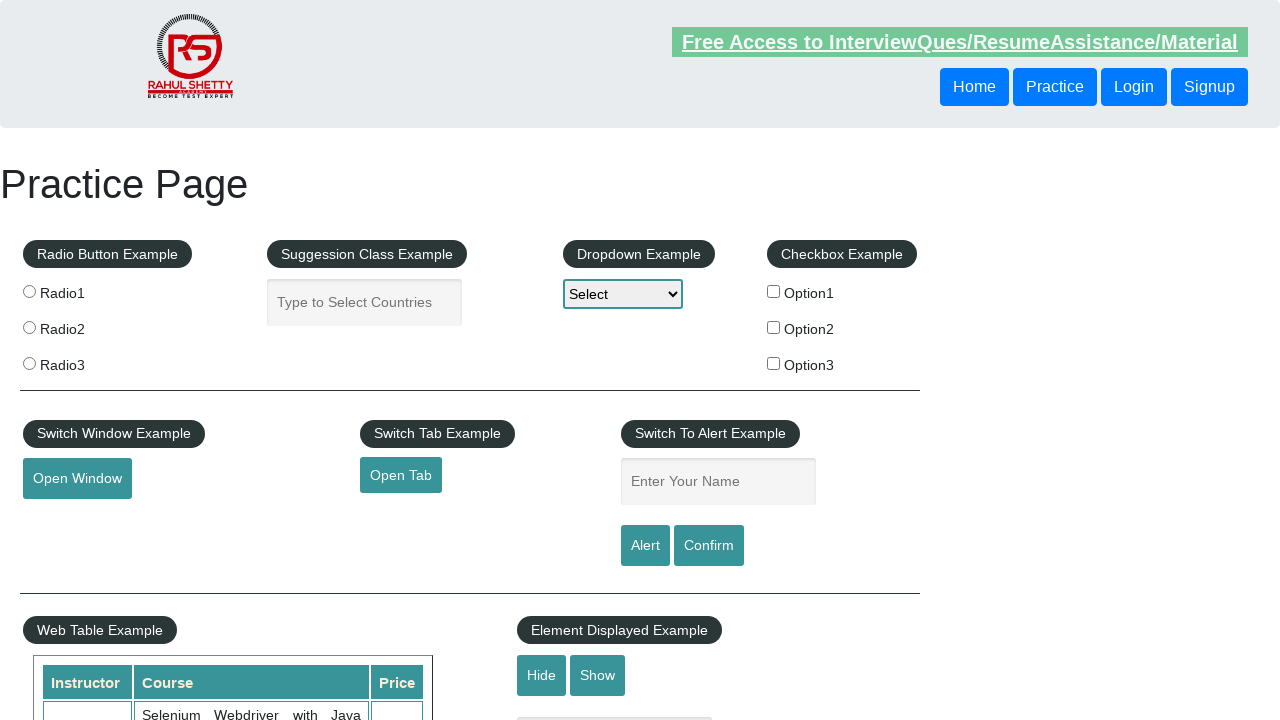

Retrieved checkbox 0 from the list
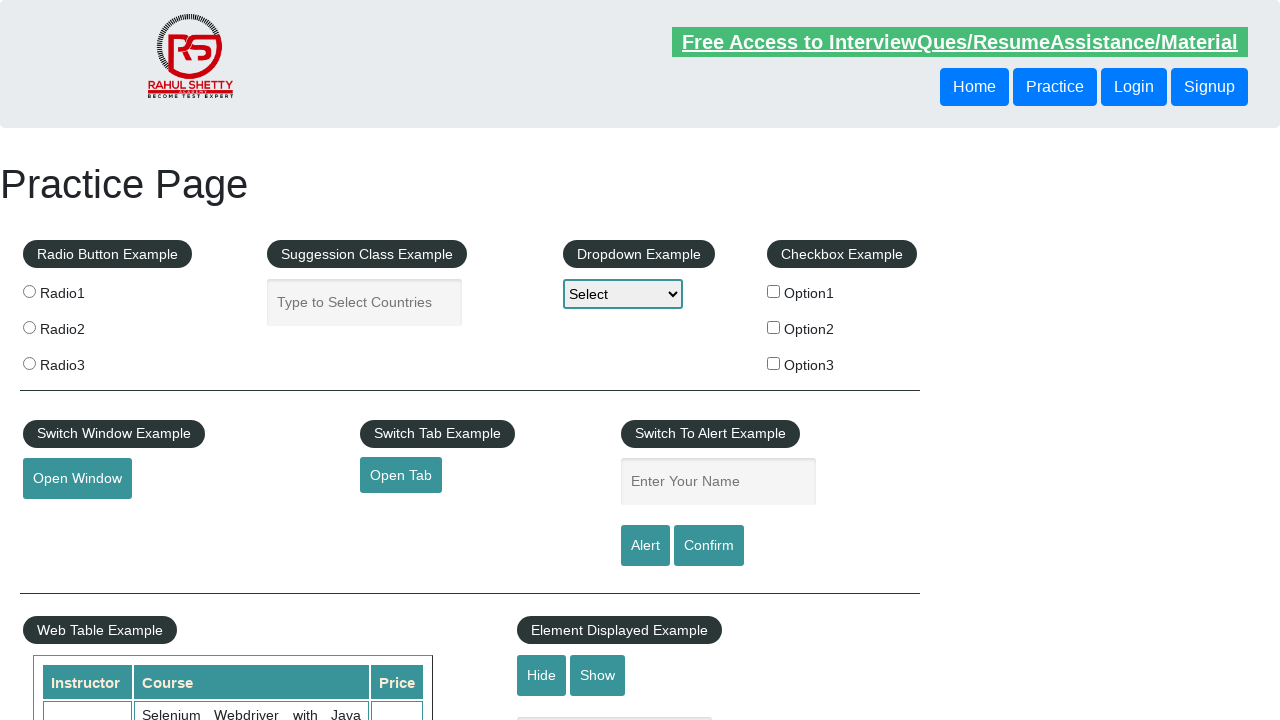

Clicked checkbox 0 at (774, 291) on input[type='checkbox'] >> nth=0
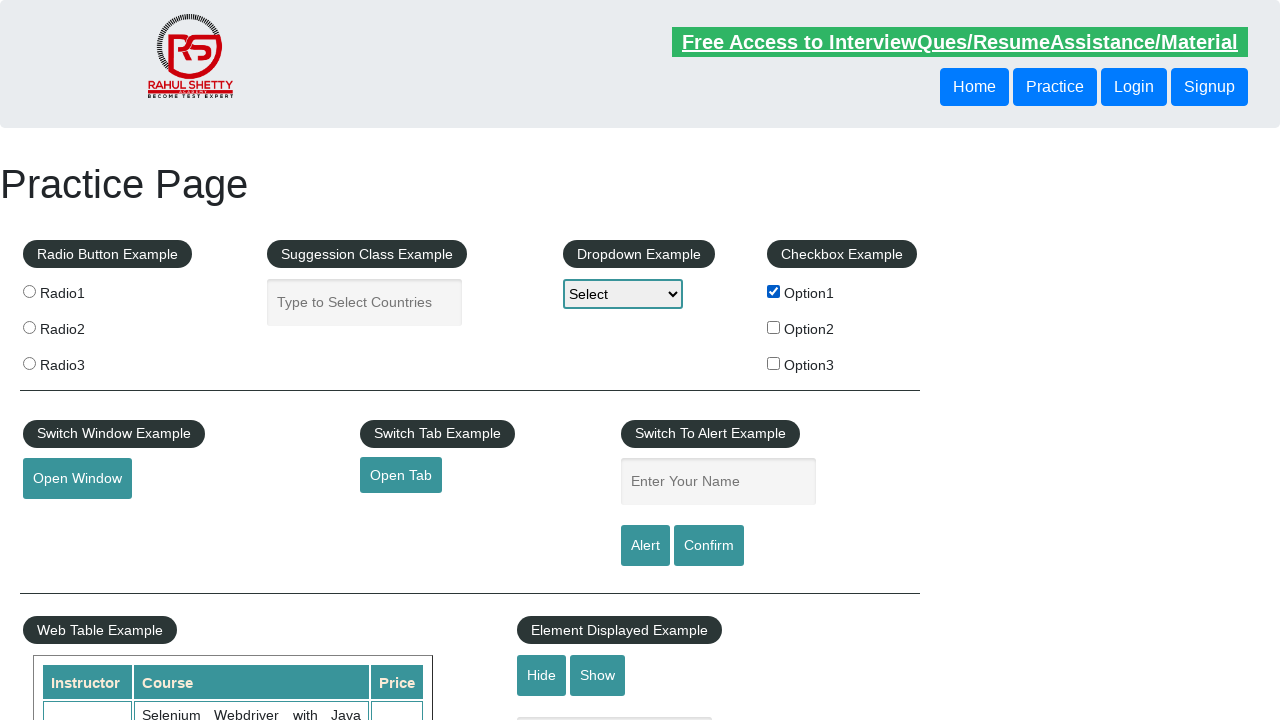

Verified checkbox 0 is selected
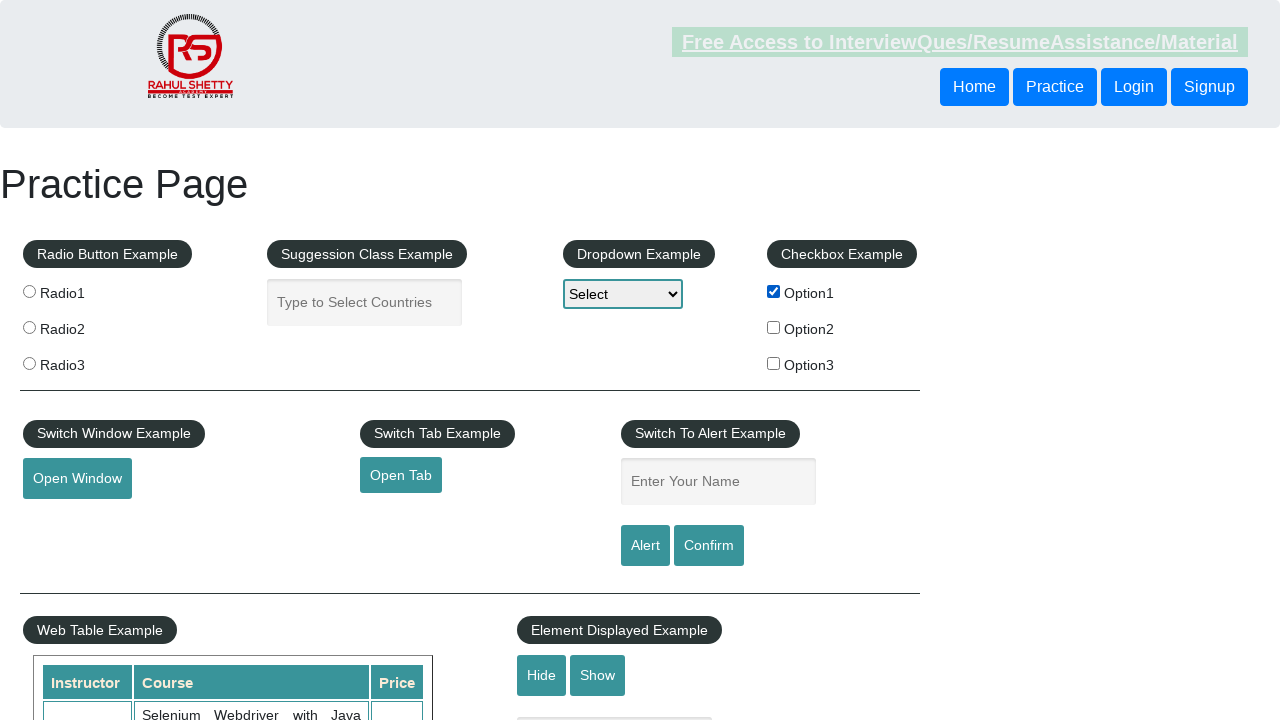

Retrieved checkbox 1 from the list
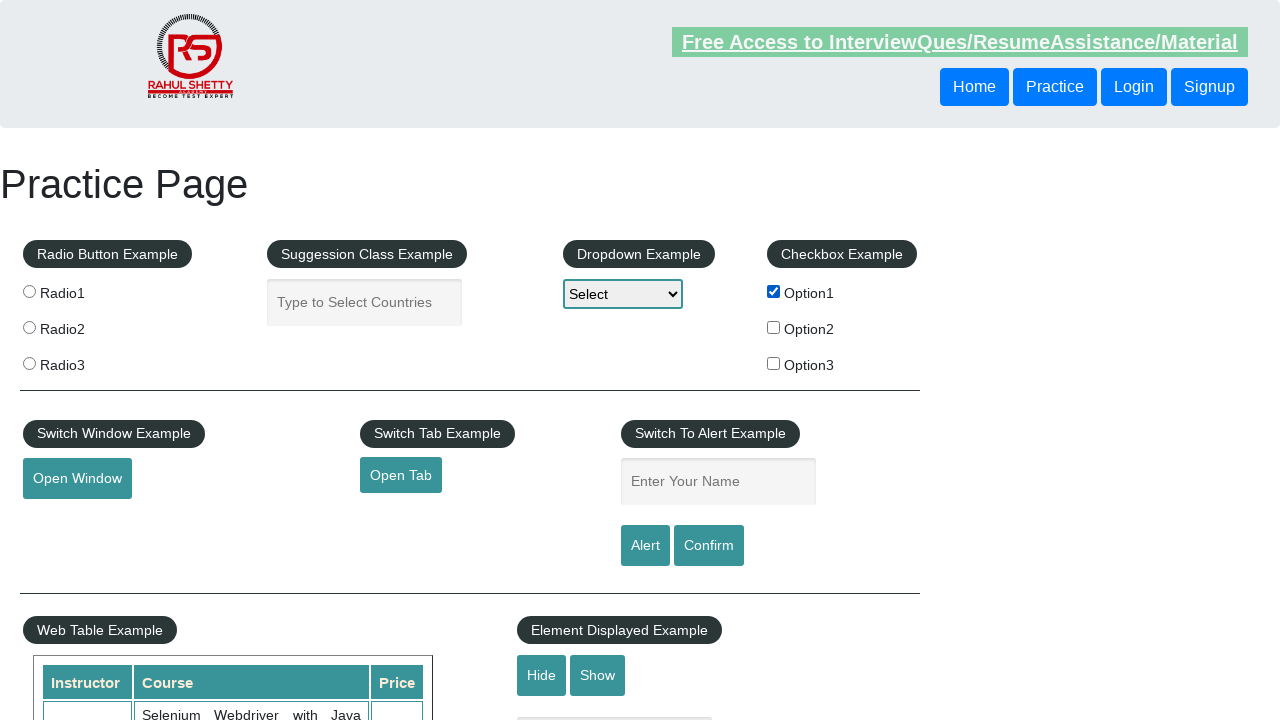

Clicked checkbox 1 at (774, 327) on input[type='checkbox'] >> nth=1
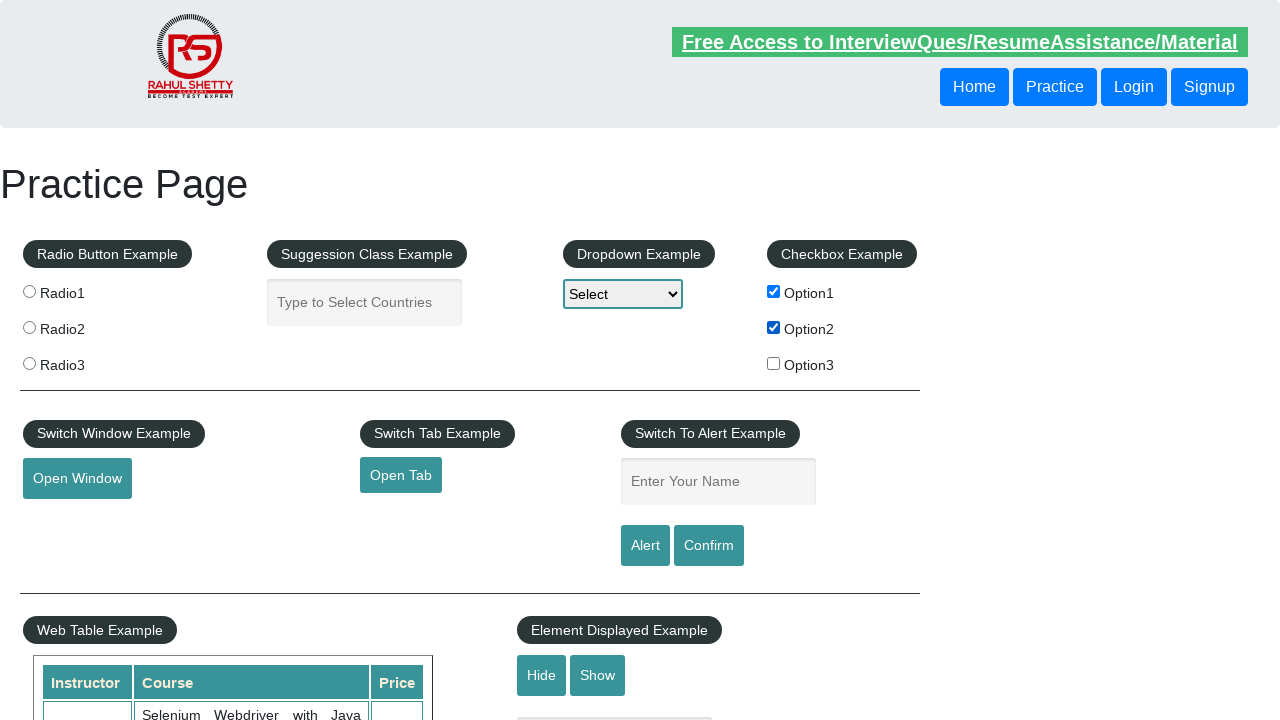

Verified checkbox 1 is selected
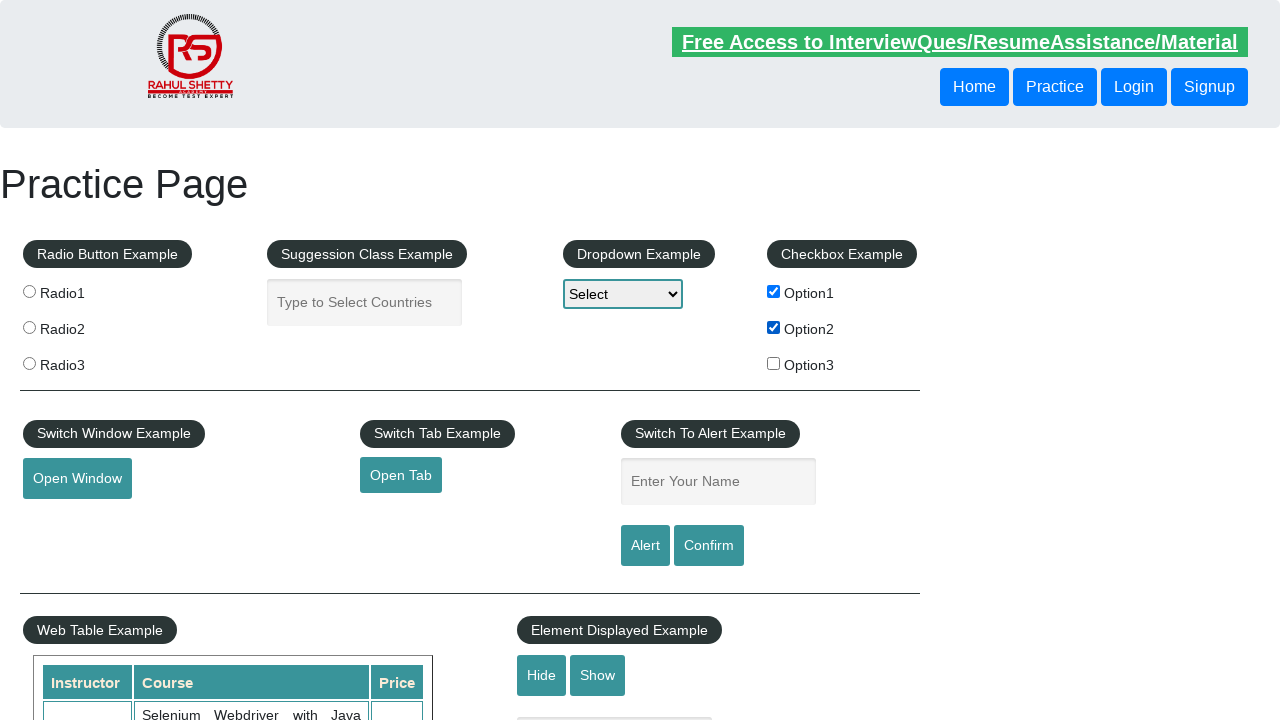

Retrieved checkbox 2 from the list
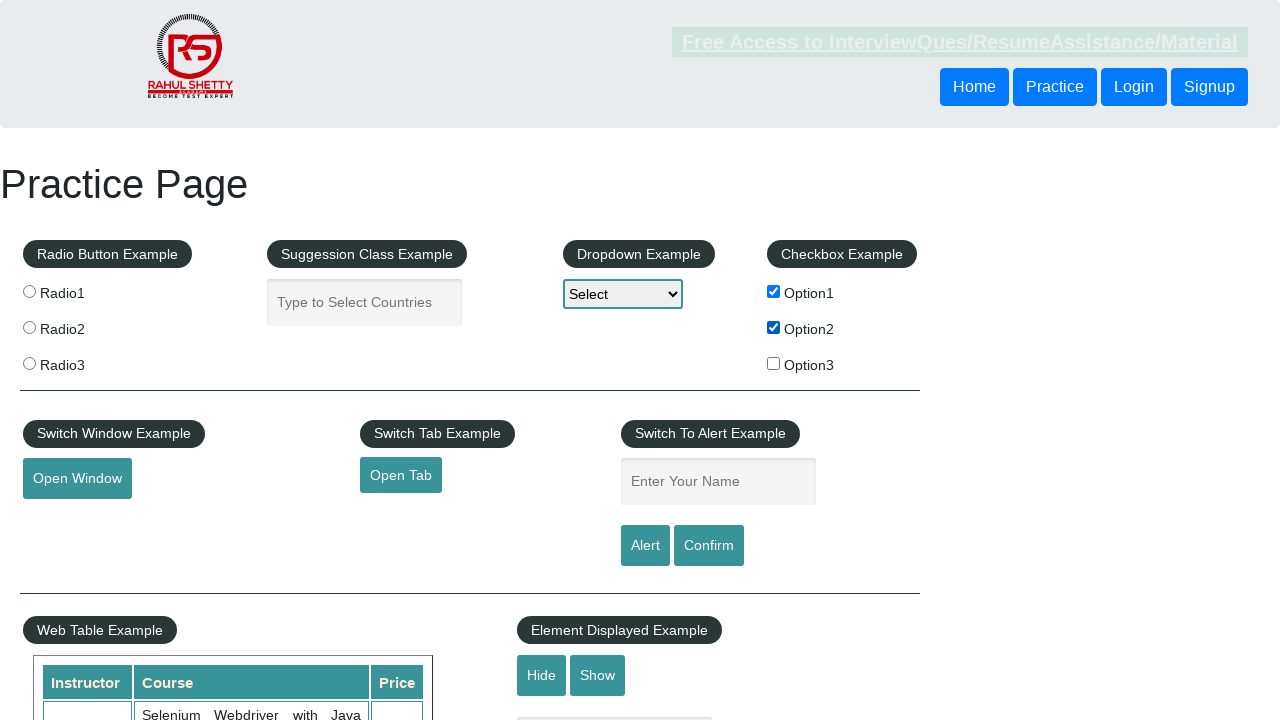

Clicked checkbox 2 at (774, 363) on input[type='checkbox'] >> nth=2
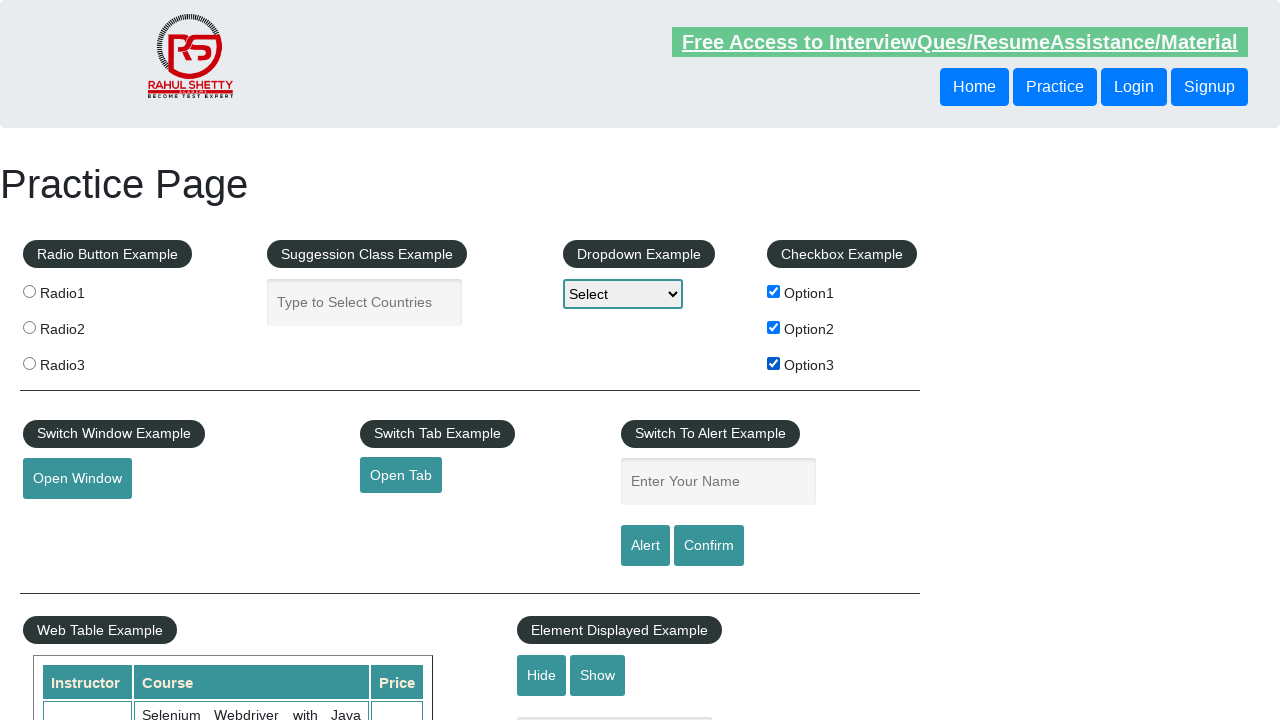

Verified checkbox 2 is selected
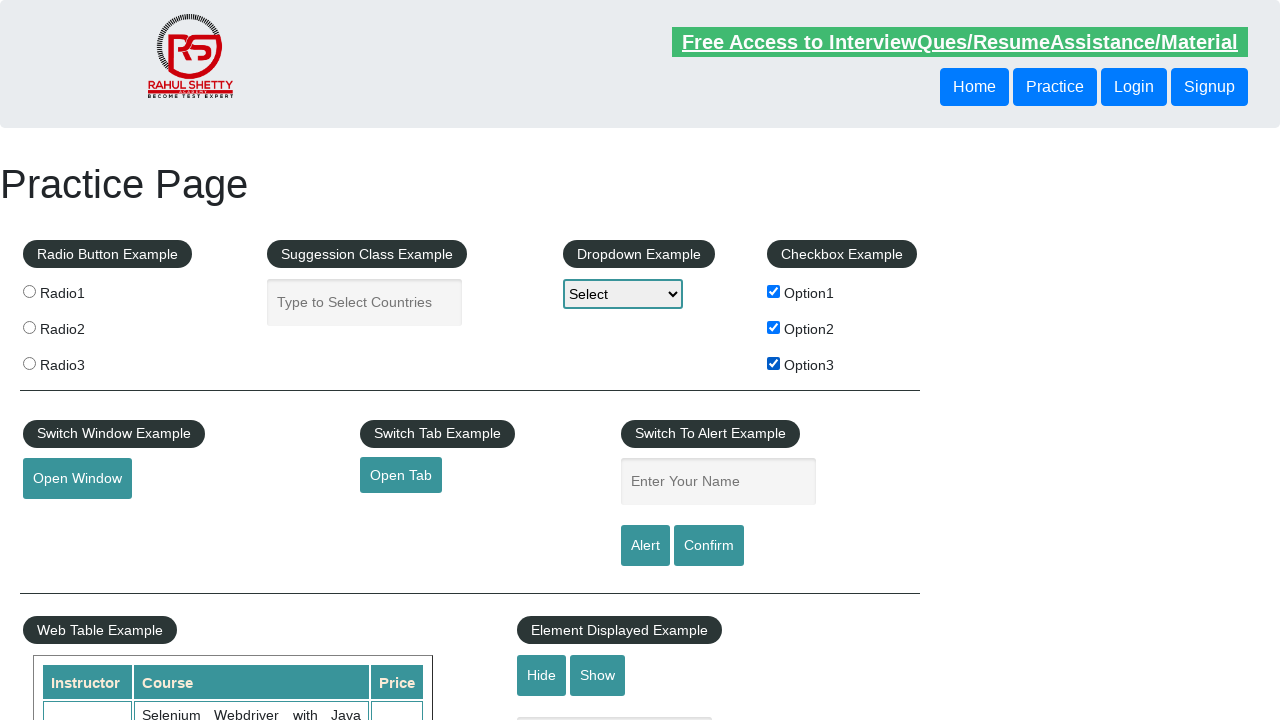

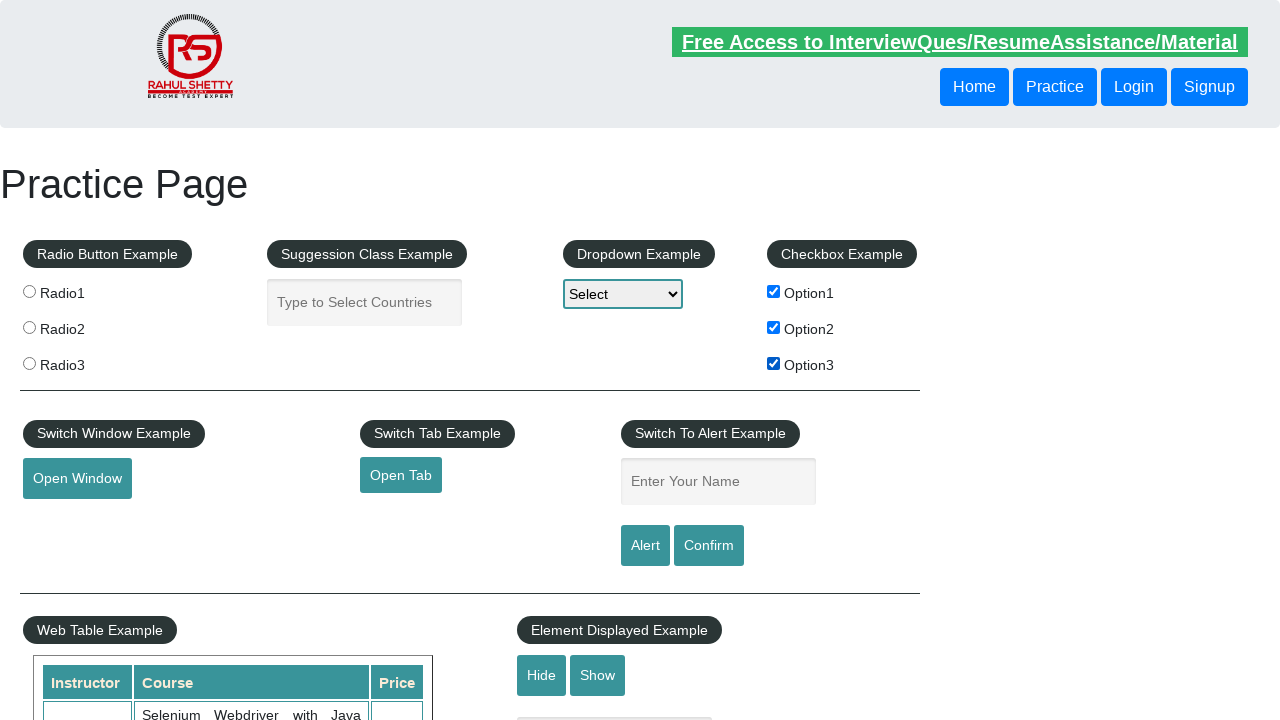